Tests navigation to the Top Rated Assembly Languages page via the Top Lists menu and verifies the page header text.

Starting URL: https://www.99-bottles-of-beer.net/

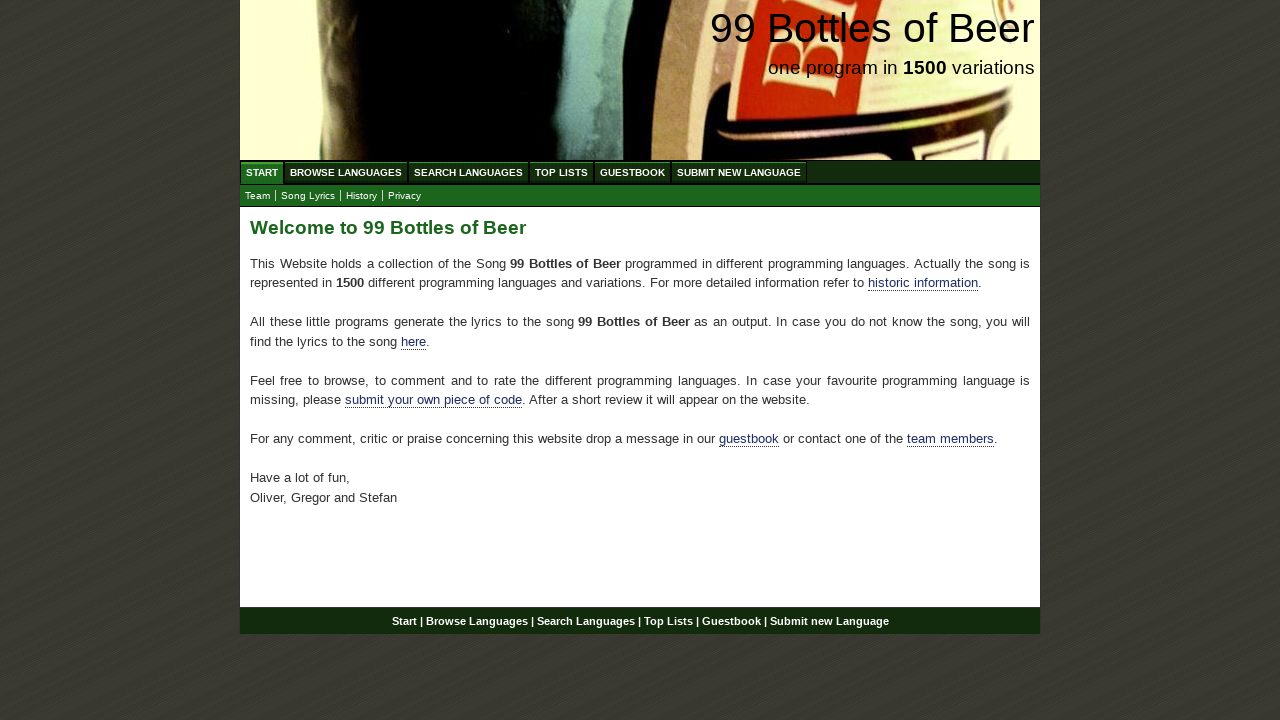

Clicked on Top Lists menu at (562, 172) on xpath=//ul[@id='menu']/li/a[@href='/toplist.html']
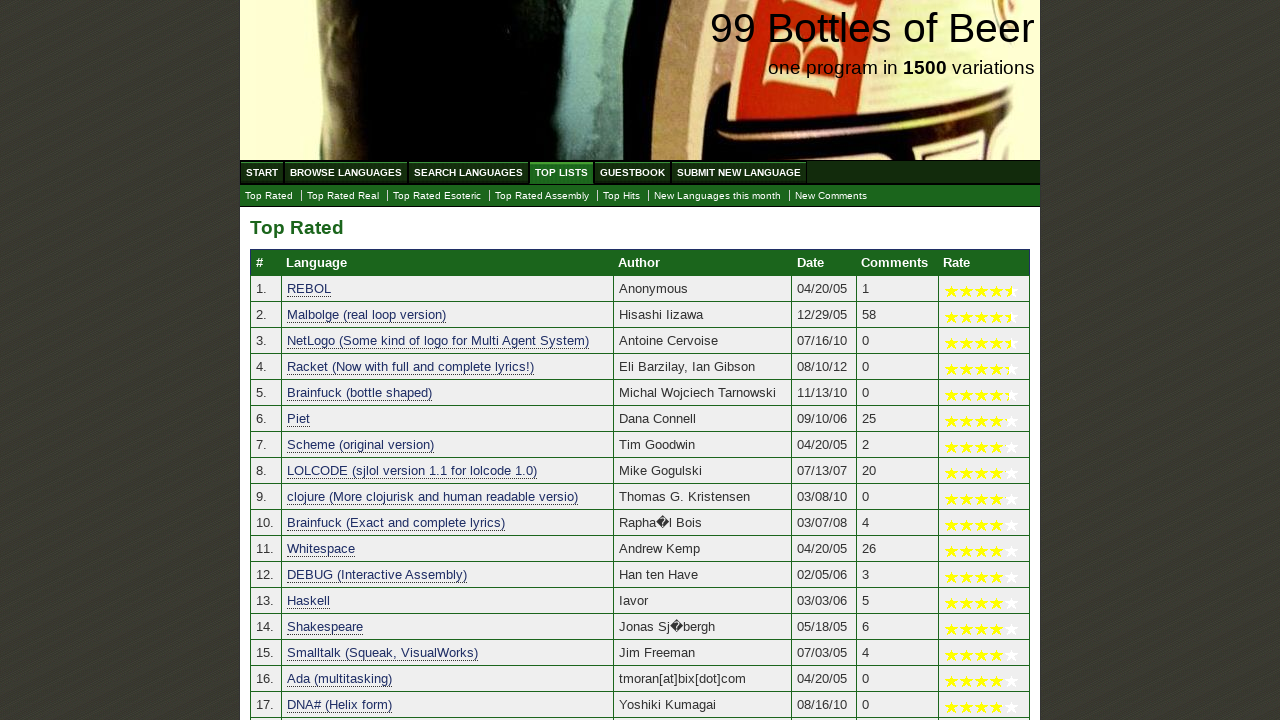

Clicked on Top Rated Assembly submenu at (542, 196) on xpath=//ul[@id='submenu']/li/a[@href='./toplist_assembly.html']
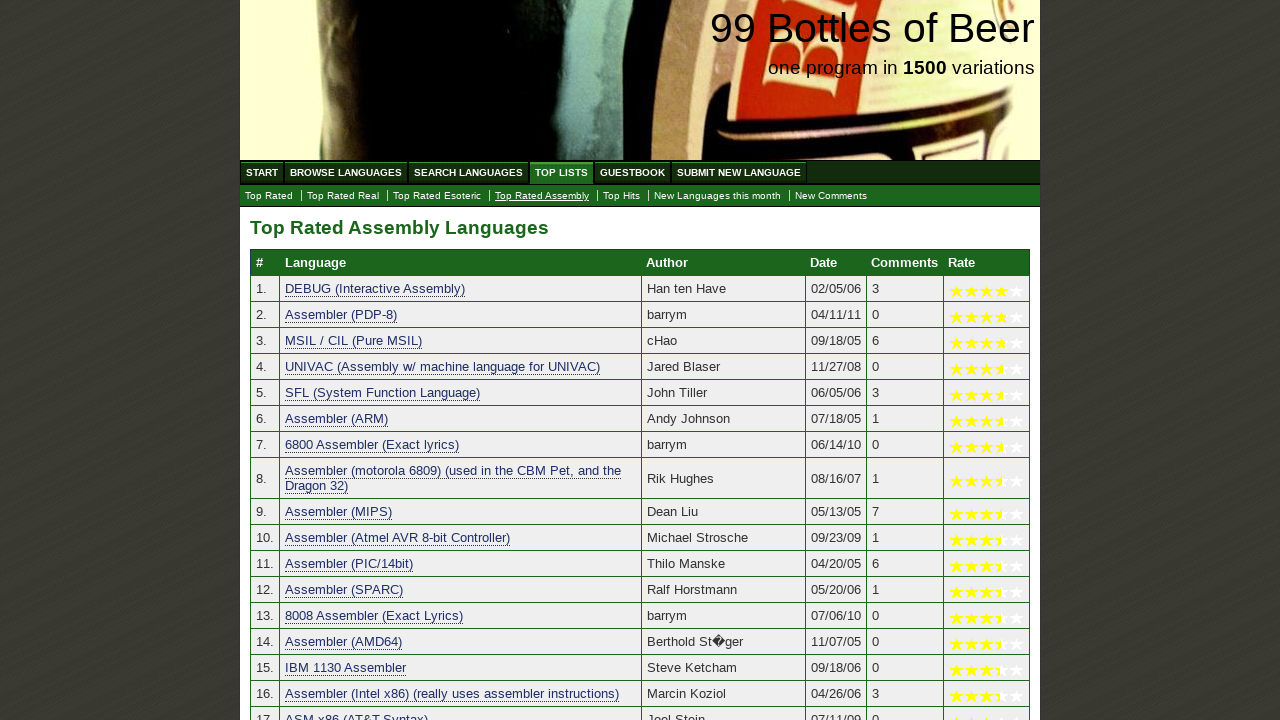

Top Rated Assembly Languages page header loaded
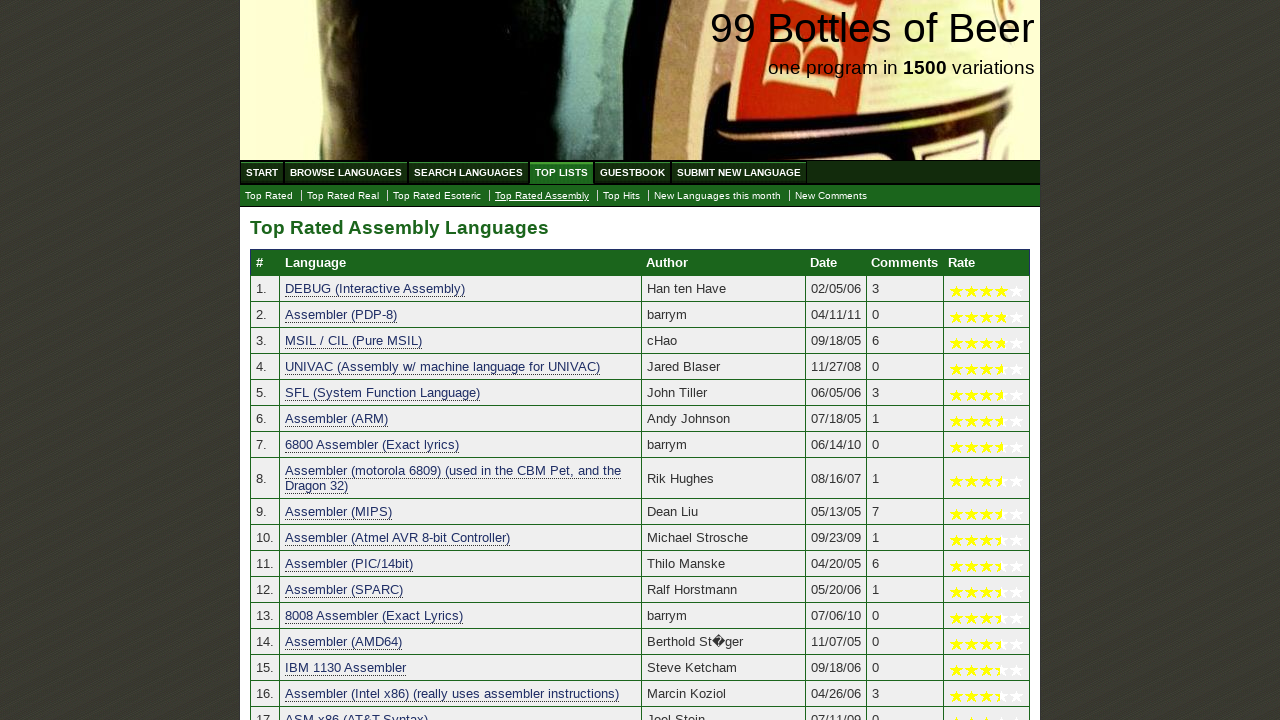

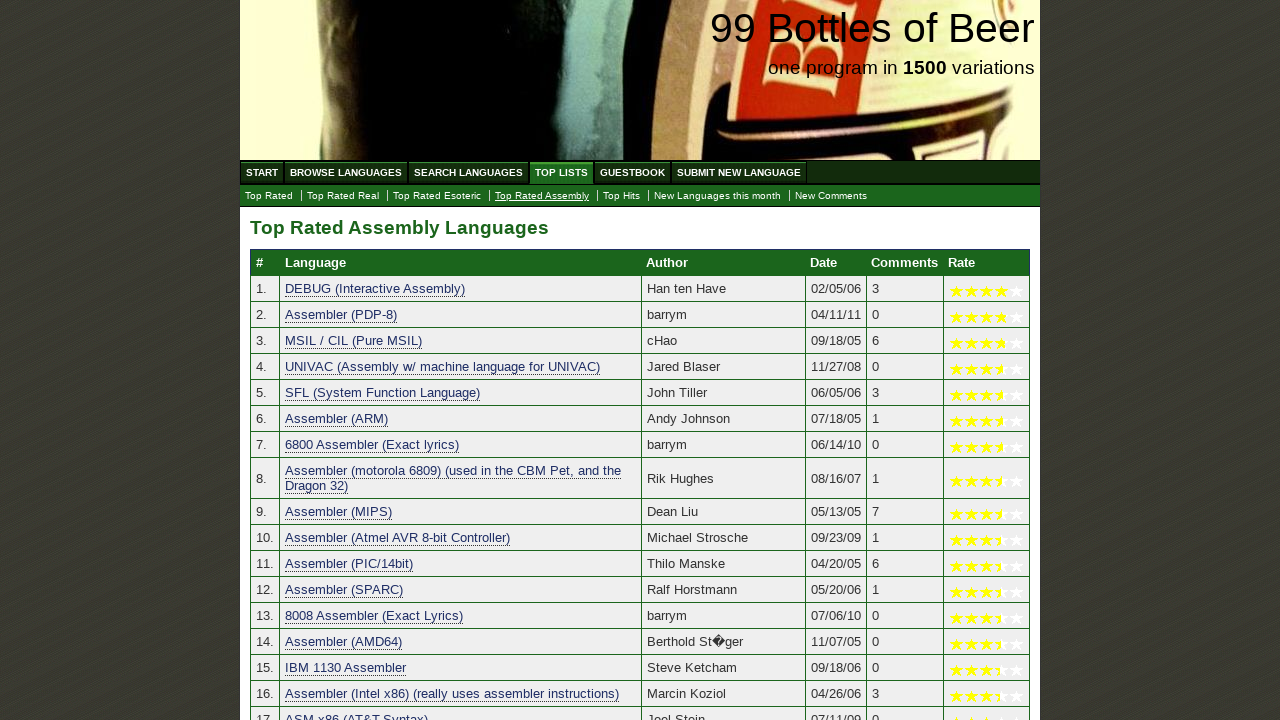